Tests nested iframe interaction by navigating through multiple iframes and entering text in an input field

Starting URL: http://demo.automationtesting.in/Frames.html

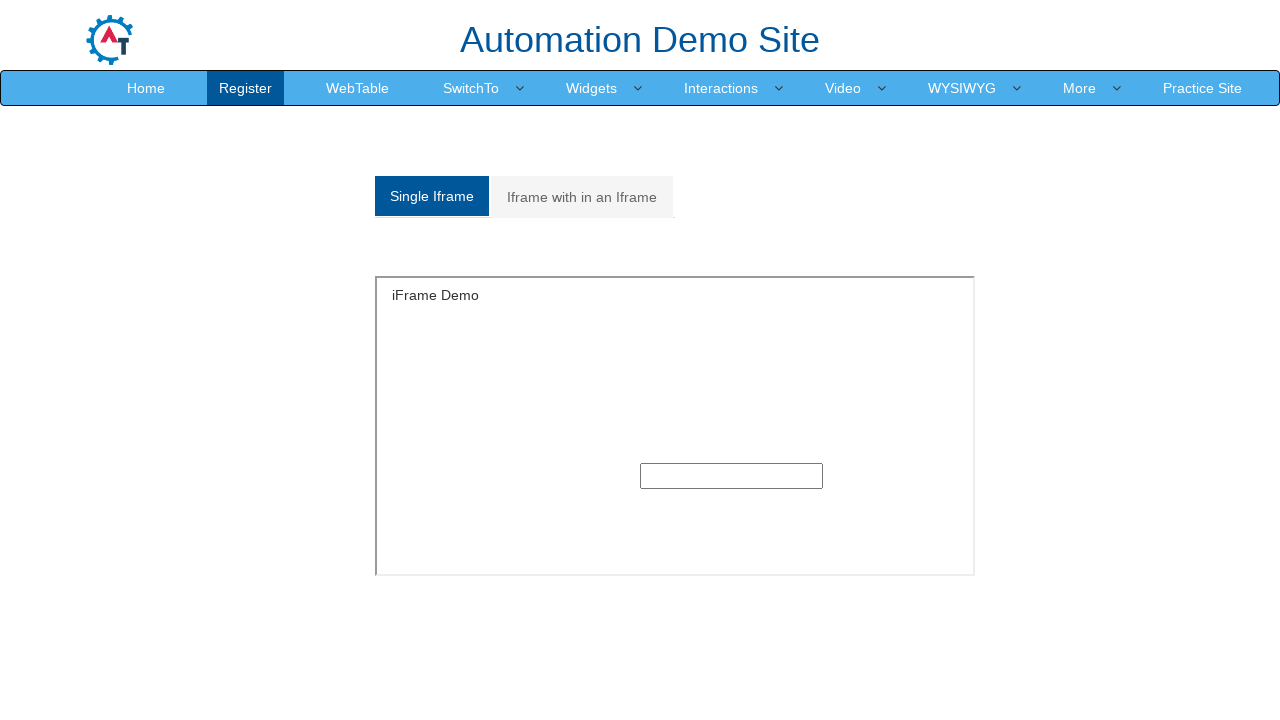

Clicked on the nested frames tab at (582, 197) on xpath=/html/body/section/div[1]/div/div/div/div[1]/div/ul/li[2]/a
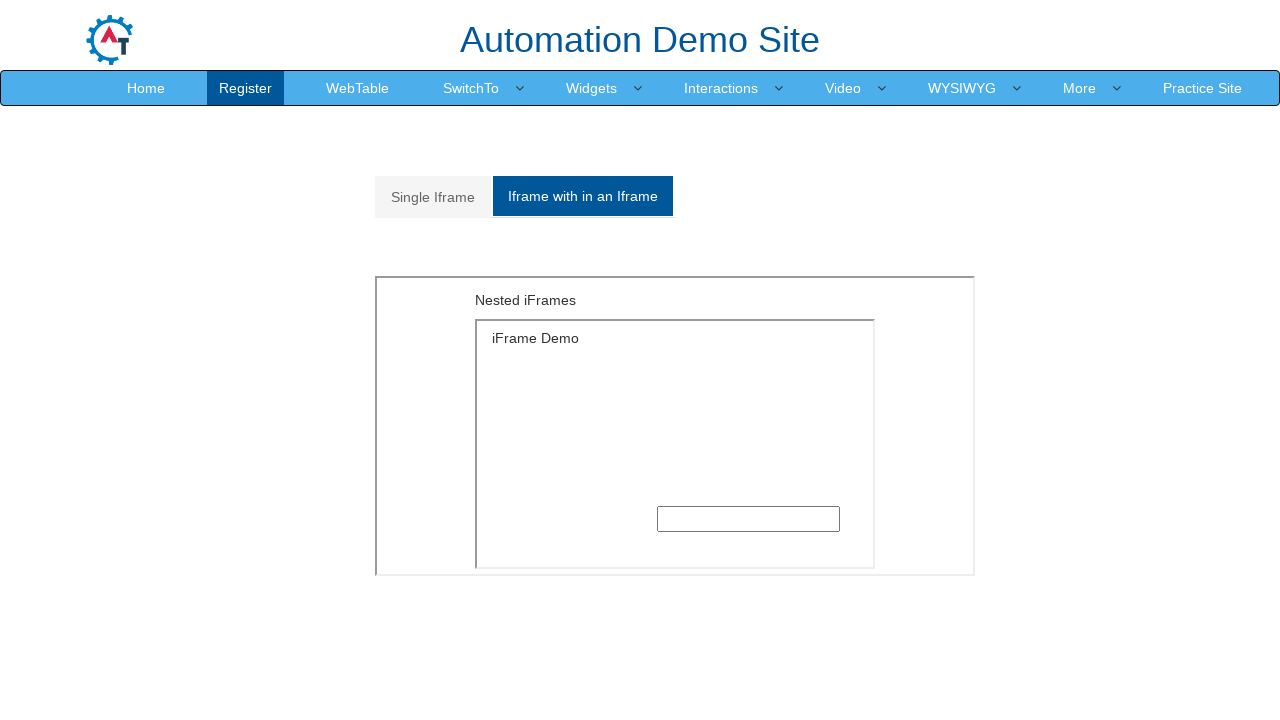

Switched to outer iframe
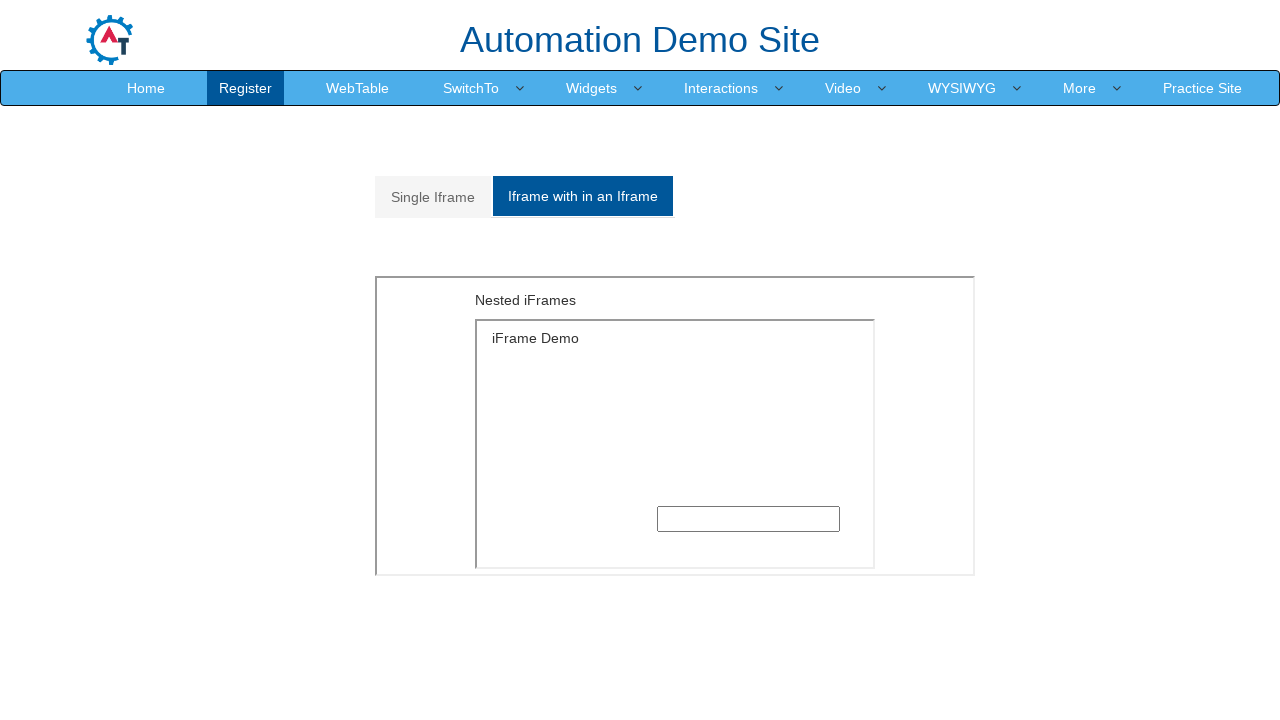

Switched to inner iframe within the outer iframe
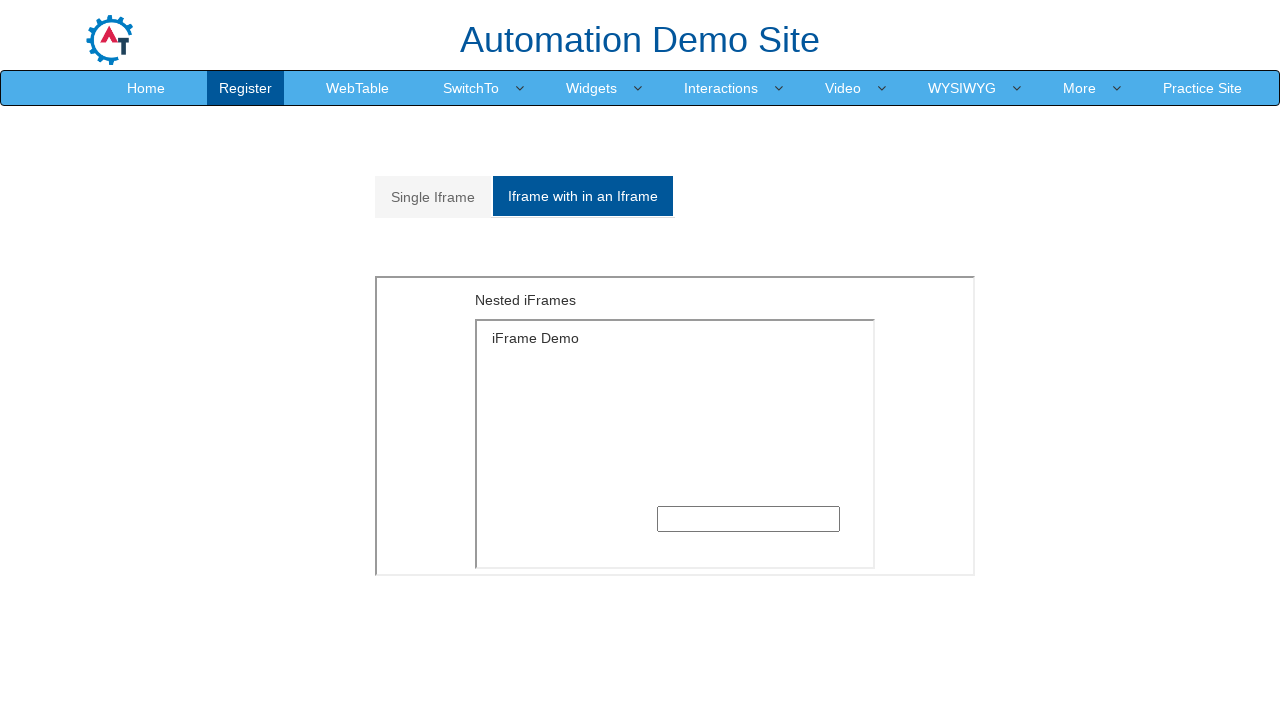

Entered 'Hello' in the text input field within the nested iframe on xpath=//*[@id='Multiple']/iframe >> internal:control=enter-frame >> xpath=/html/
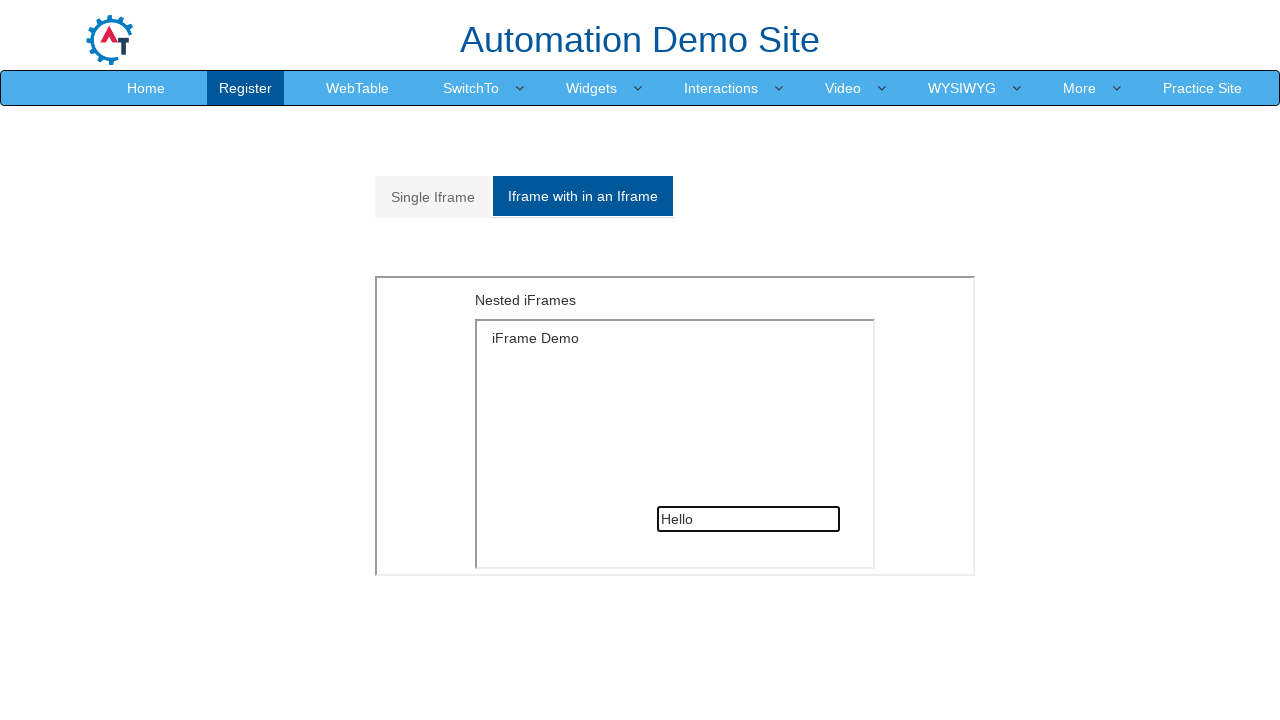

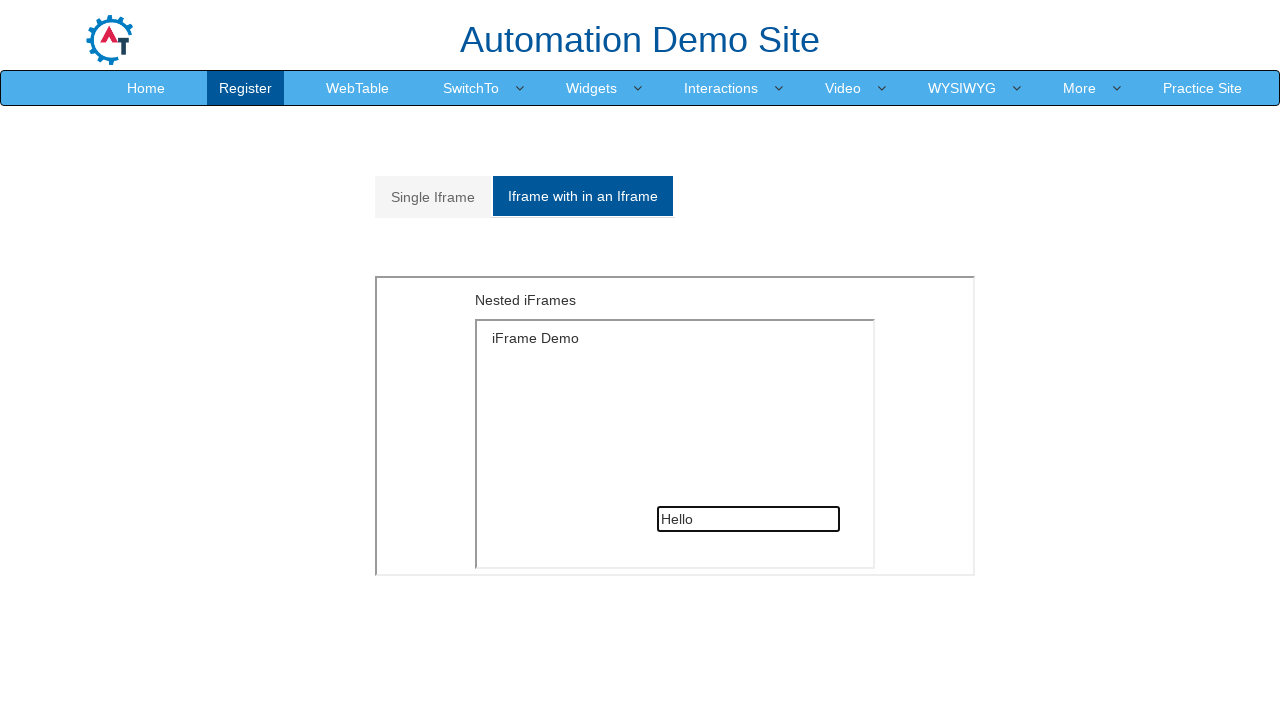